Navigates to Bitsler website and sets the browser window position. Since window positioning is handled by the browser context in Playwright, the test simply verifies the page loads.

Starting URL: https://www.bitsler.com/?source=pwa

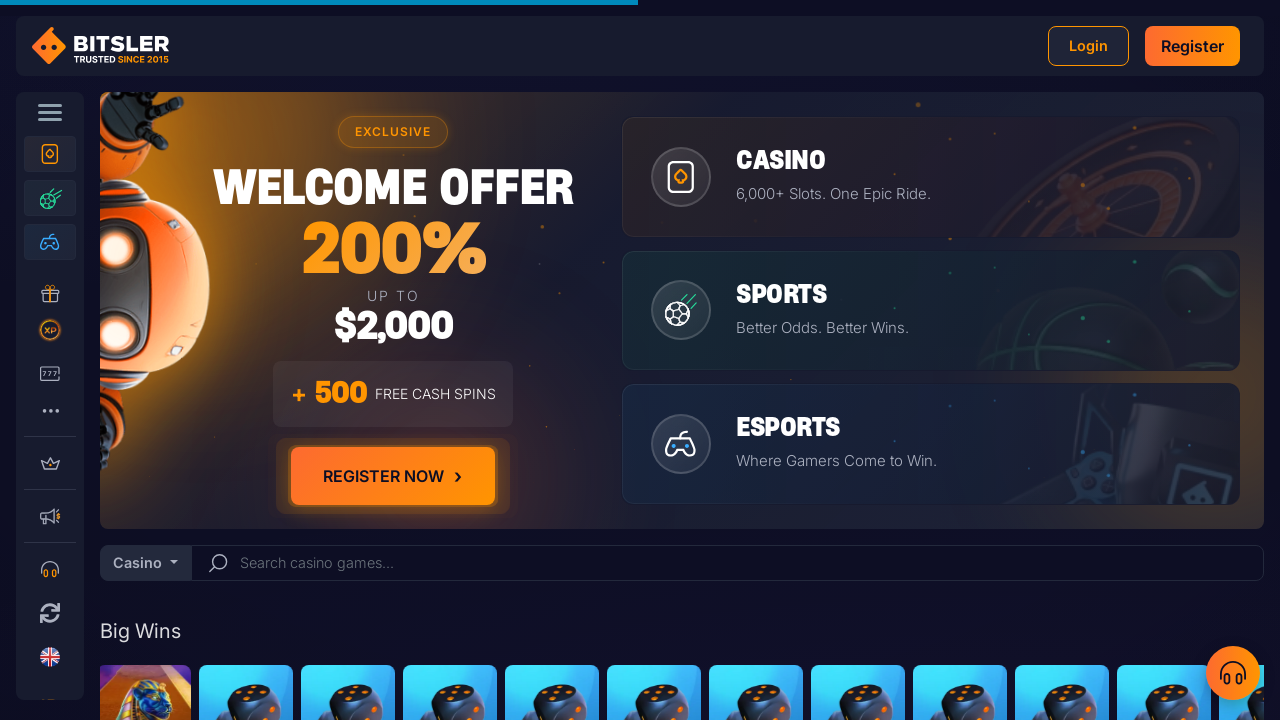

Waited for page to reach domcontentloaded state
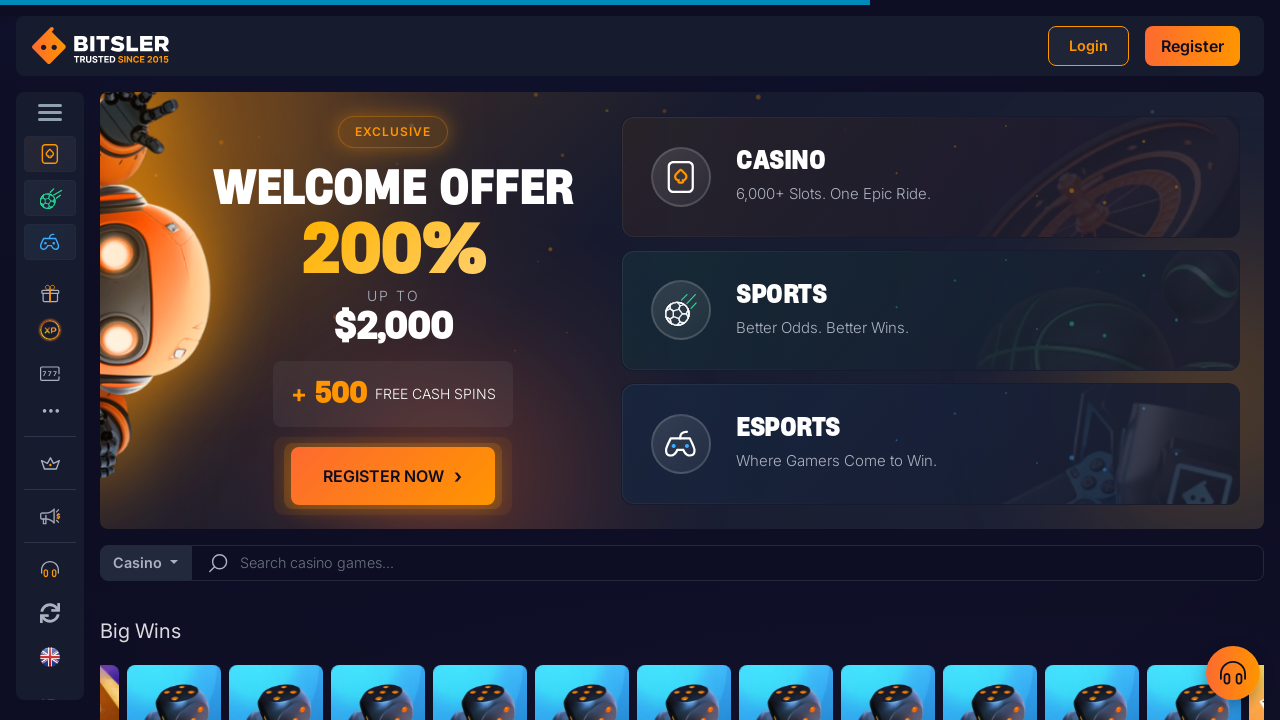

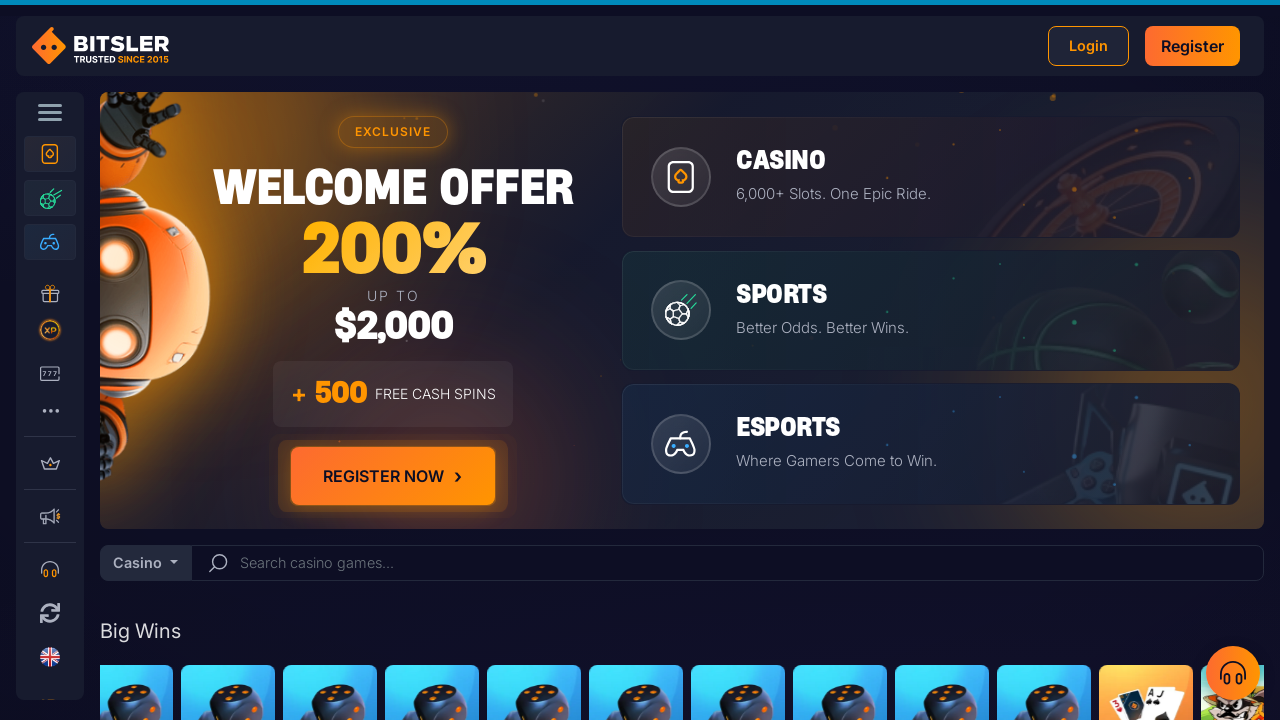